Opens the OrangeHRM demo login page and verifies that text content elements are present by reading their inner text and text content values.

Starting URL: https://opensource-demo.orangehrmlive.com/web/index.php/auth/login

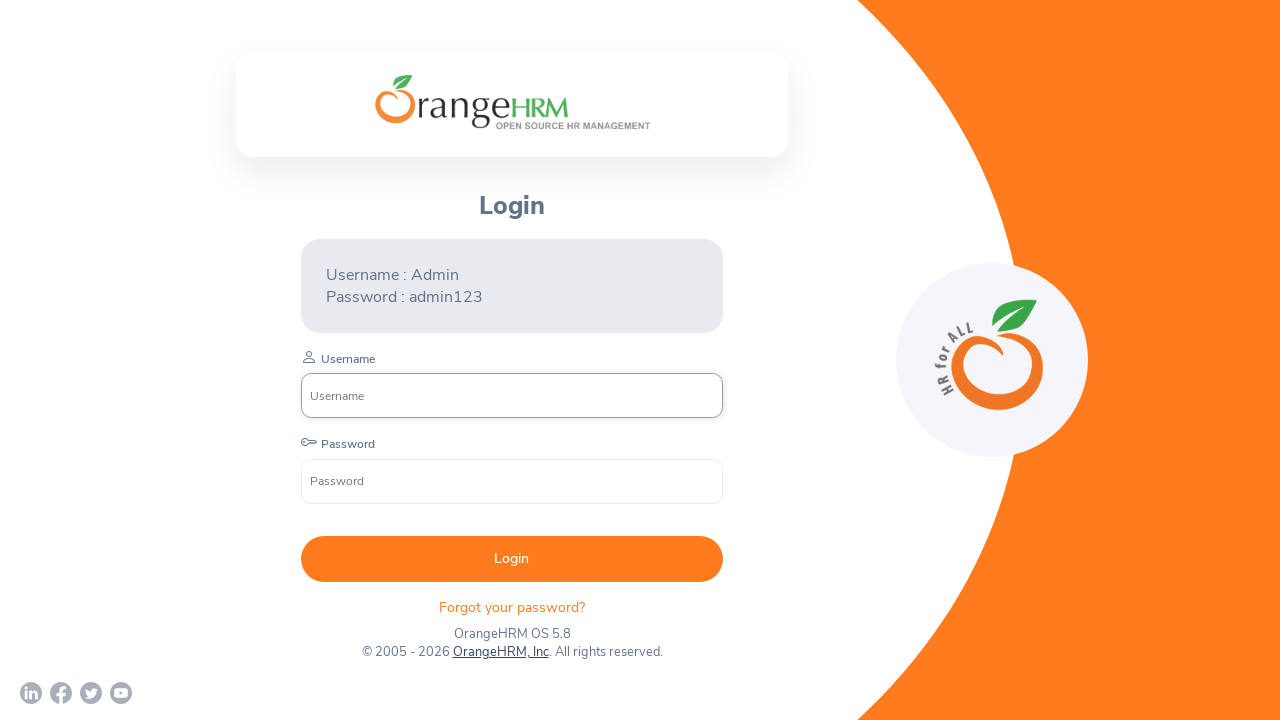

Navigated to OrangeHRM demo login page
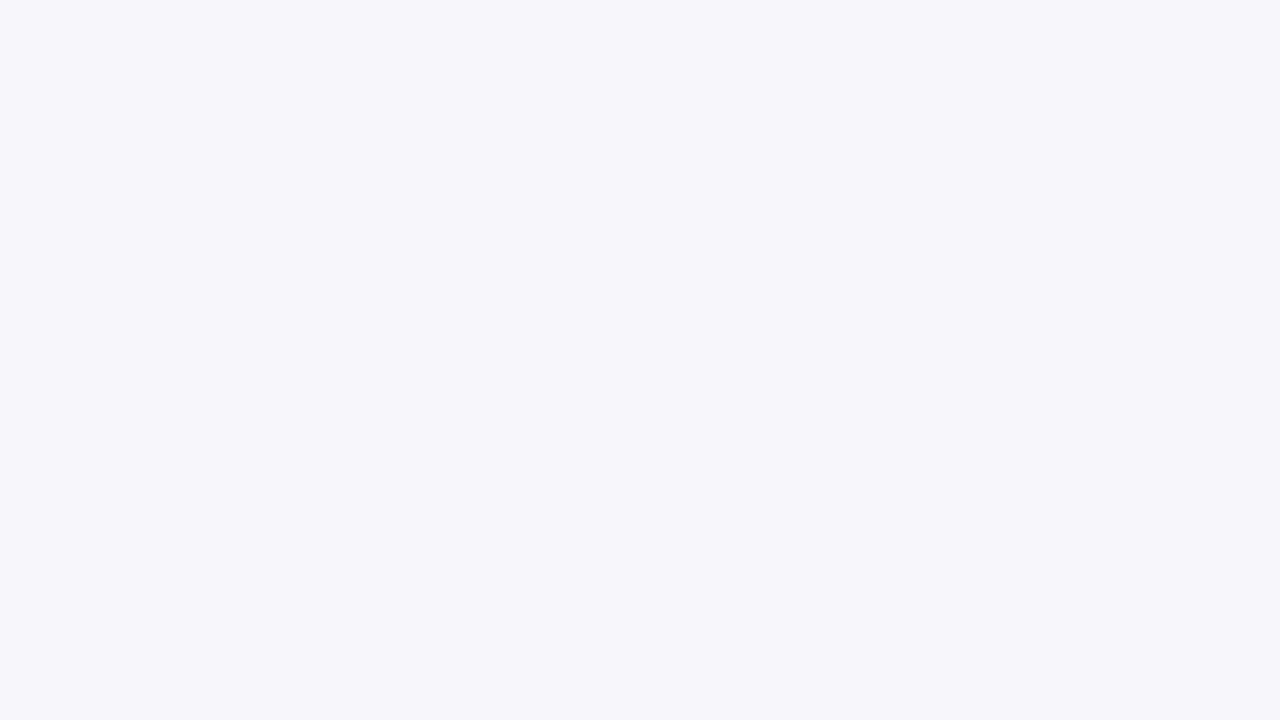

Located text elements with class 'oxd-text oxd-text--p'
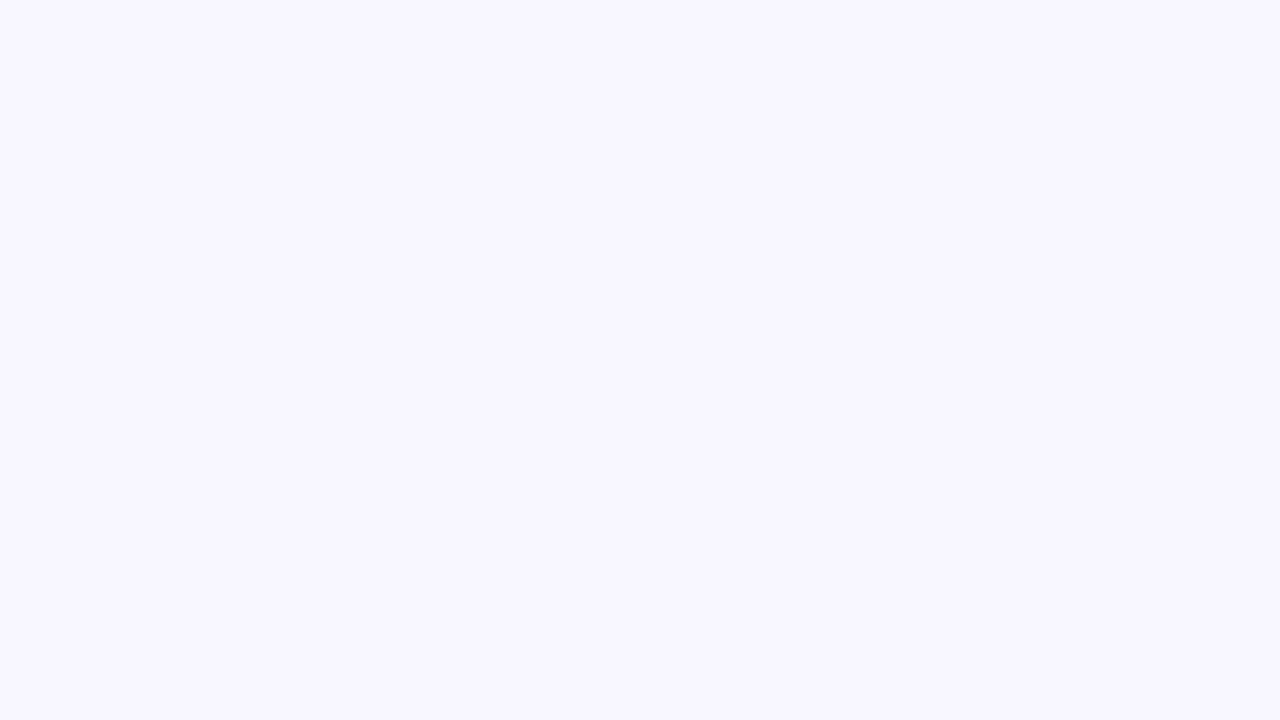

First text element became visible
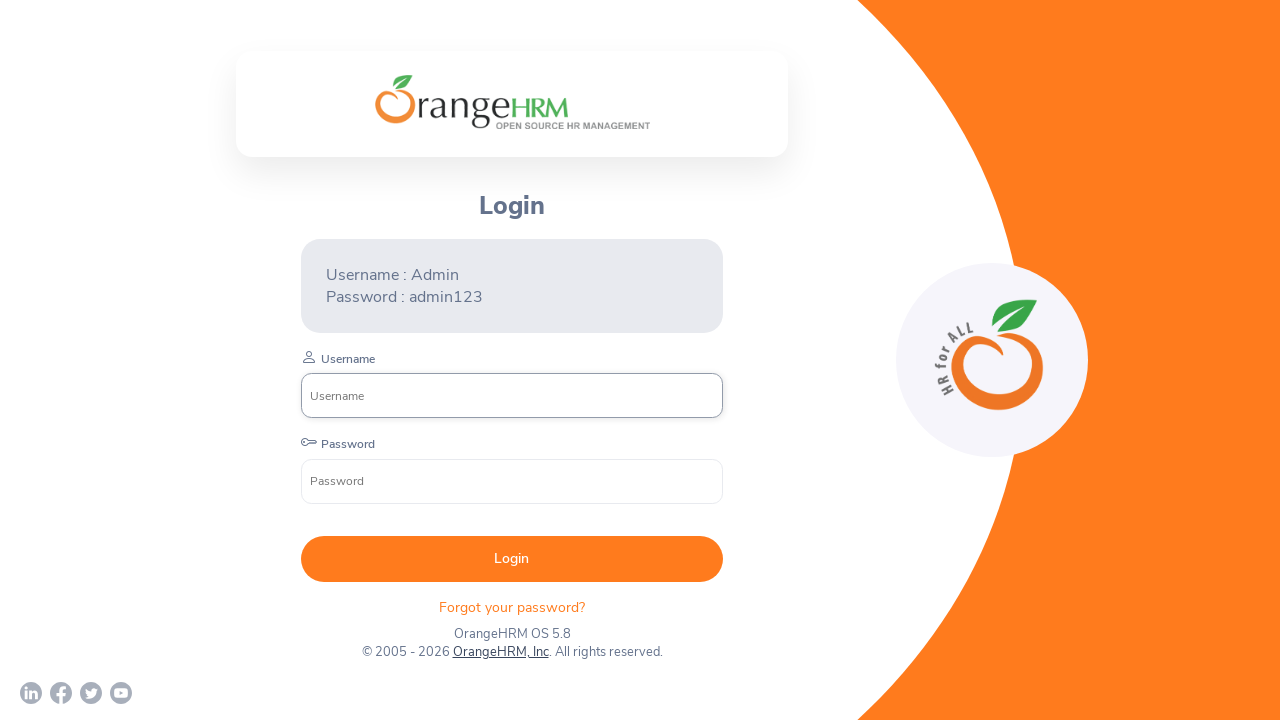

Retrieved inner text: 'Username : Admin'
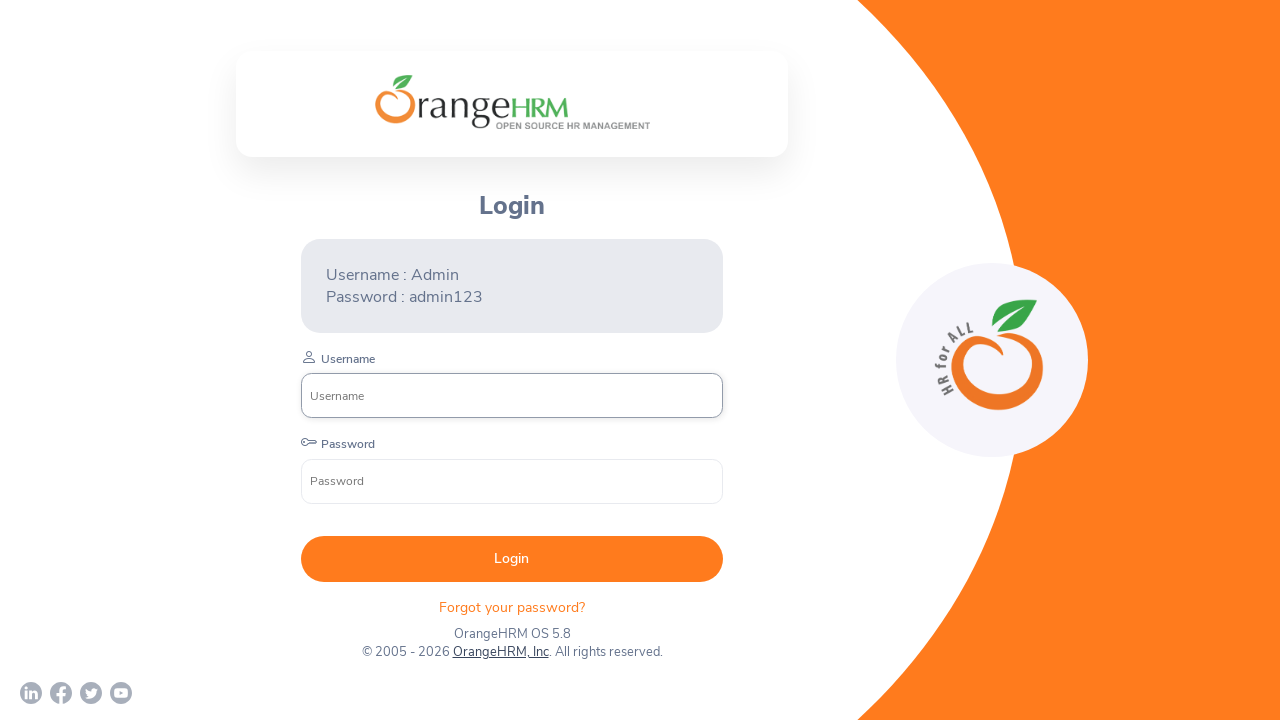

Retrieved text content: 'Username : Admin'
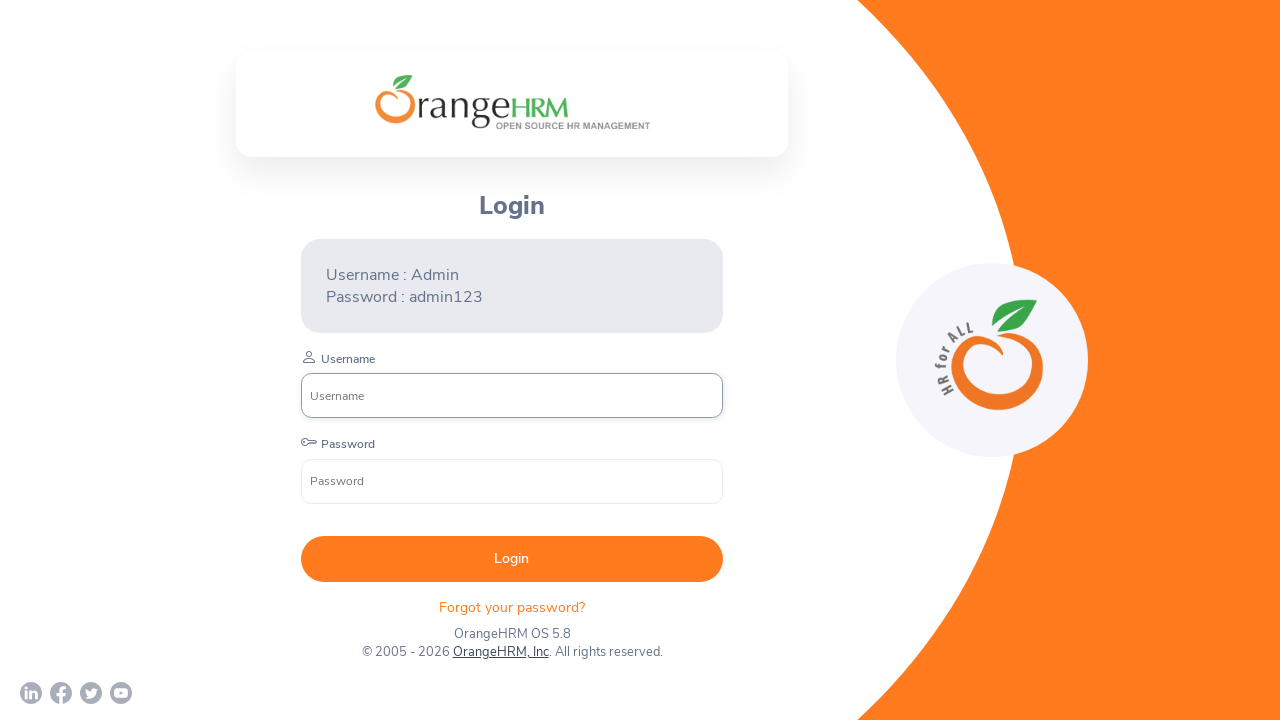

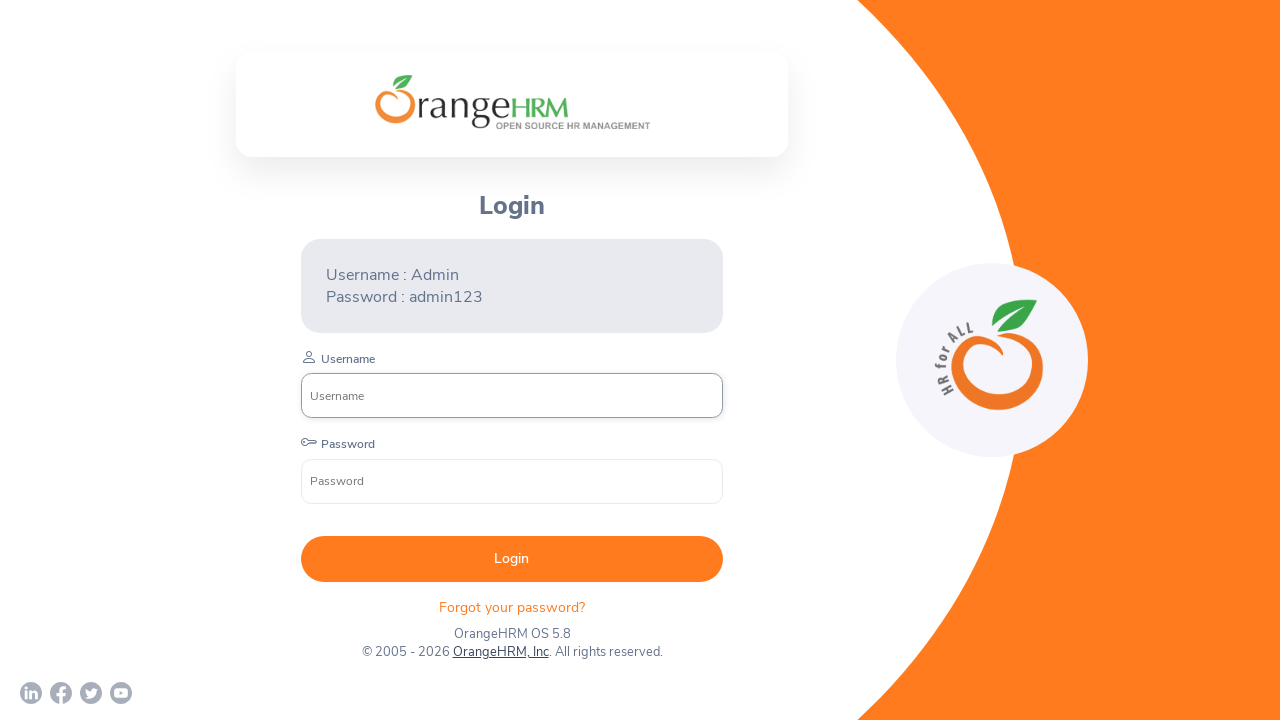